Tests window handling and alert interactions by opening a new window, filling a form in the child window, navigating back to the main window, and handling an alert dialog

Starting URL: https://skpatro.github.io/demo/links/

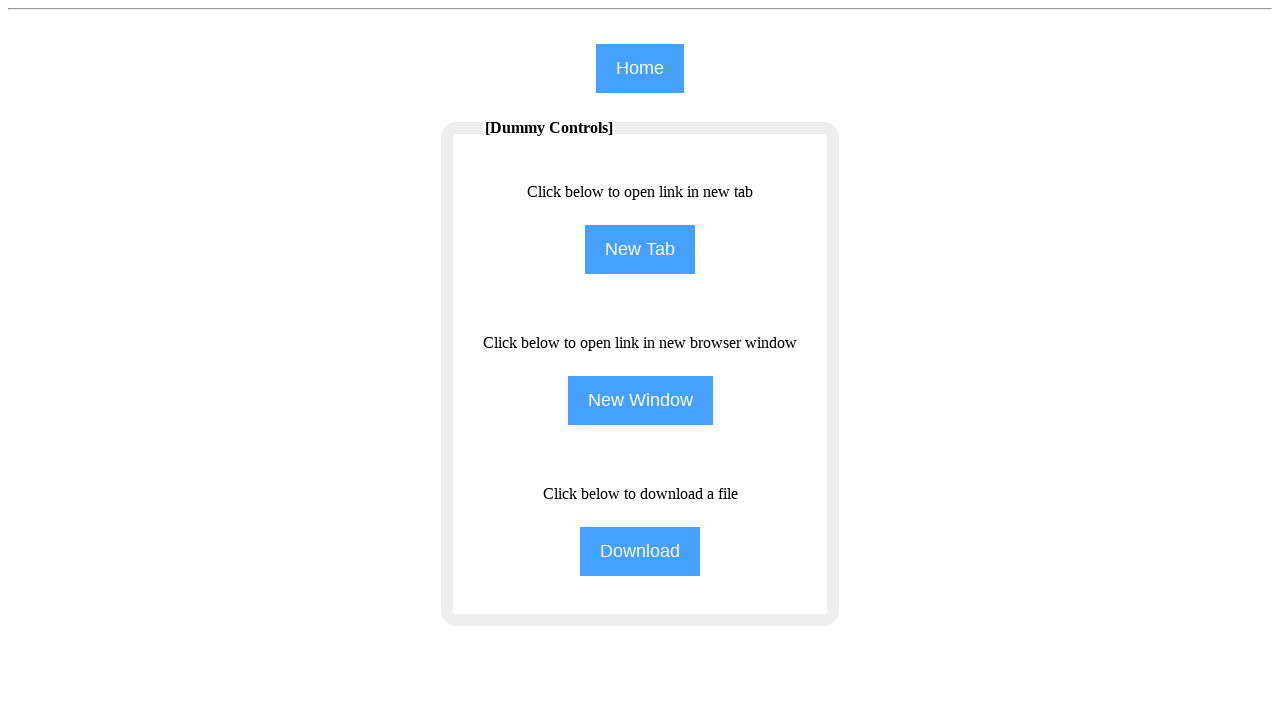

Clicked New Window button to open child window at (640, 400) on input[name='NewWindow']
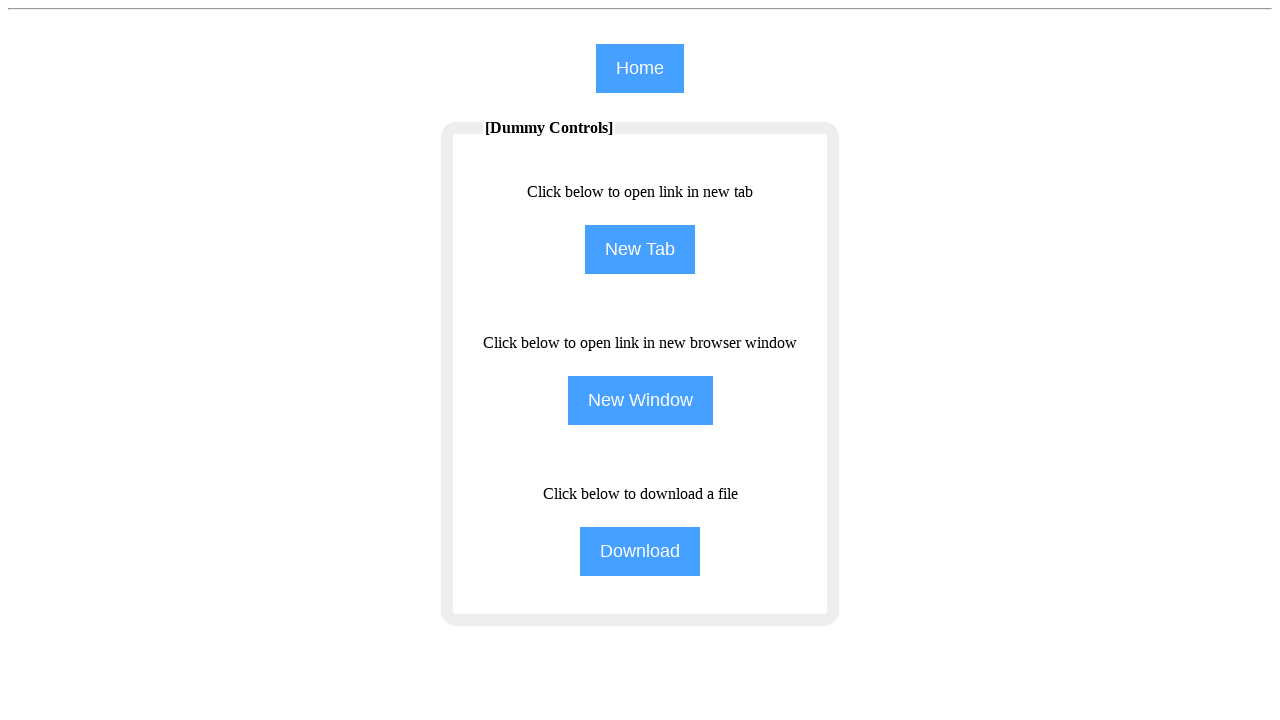

New window/tab opened and captured
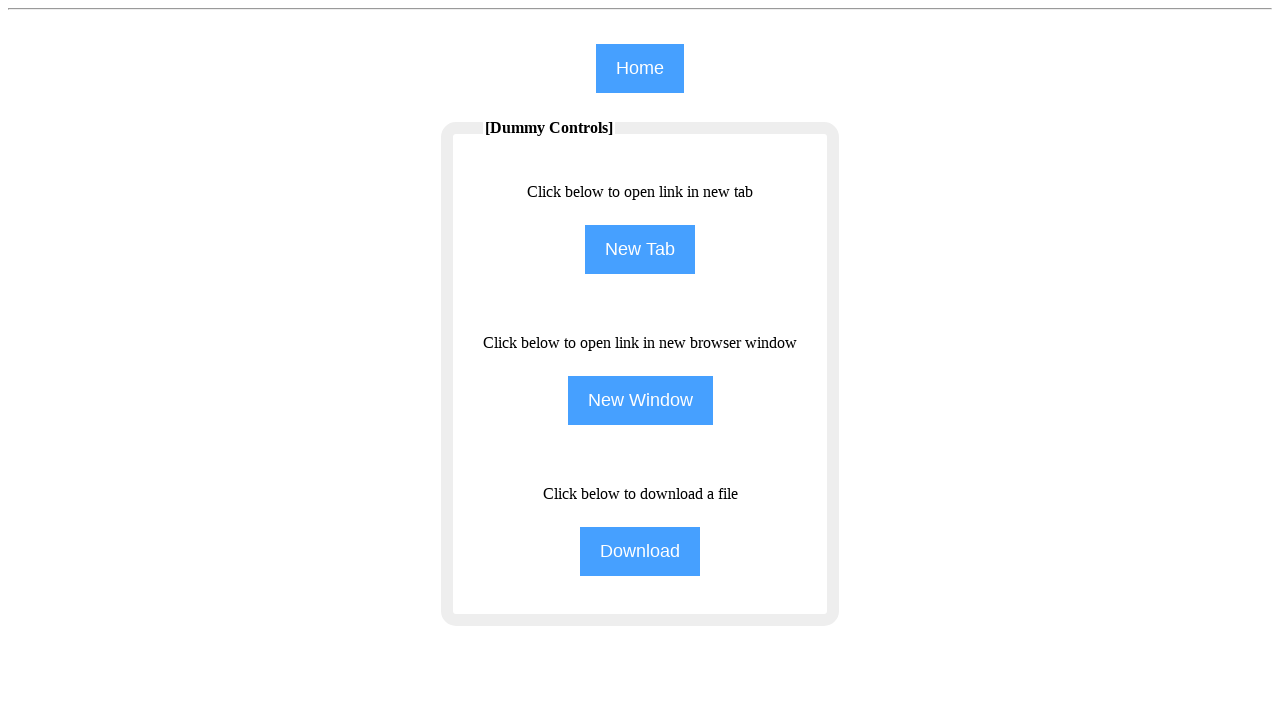

New page loaded successfully
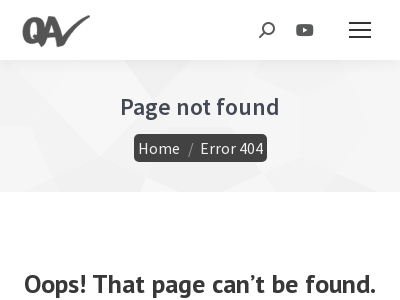

Filled form field with 'Rajkumar' in child window on (//input[@type='text'])[4]
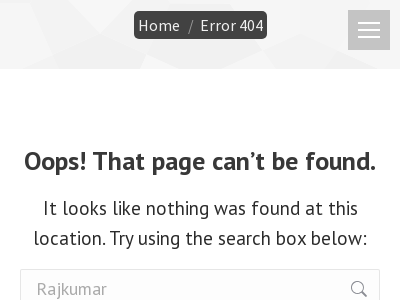

Clicked Home button to return to main window at (640, 68) on input[name='home']
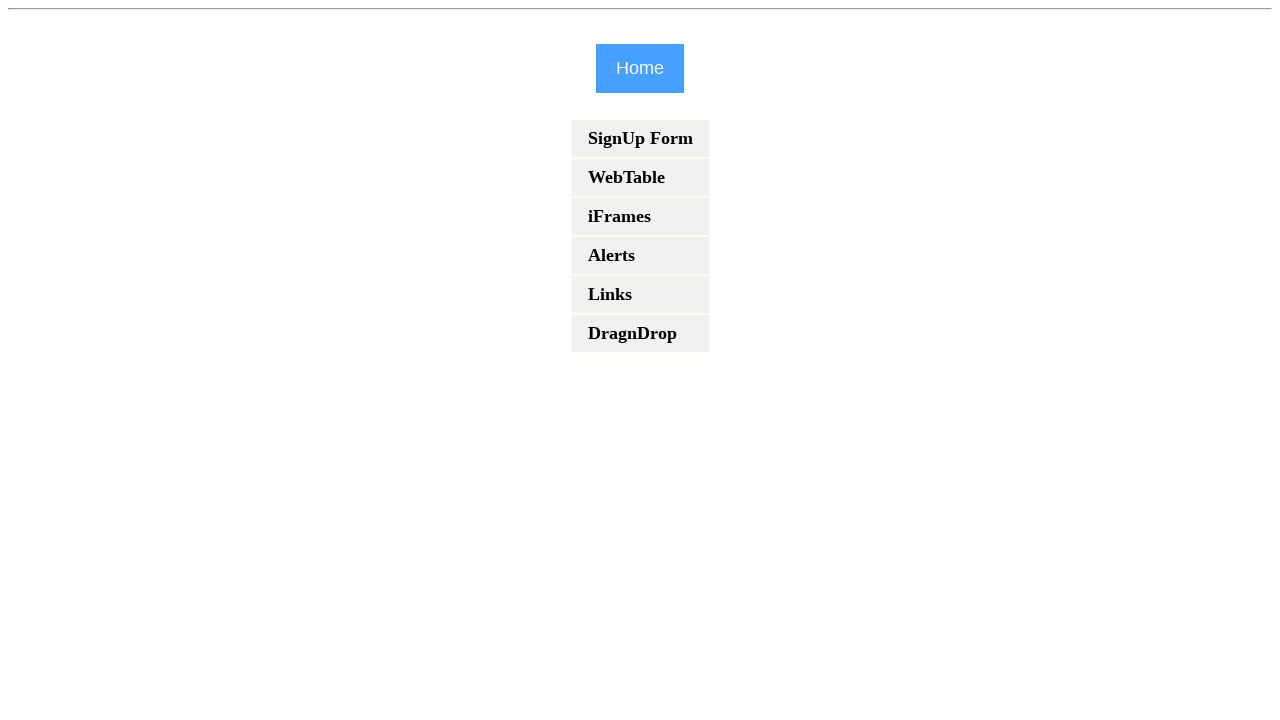

Clicked on Alerts link at (640, 256) on a:text('Alerts')
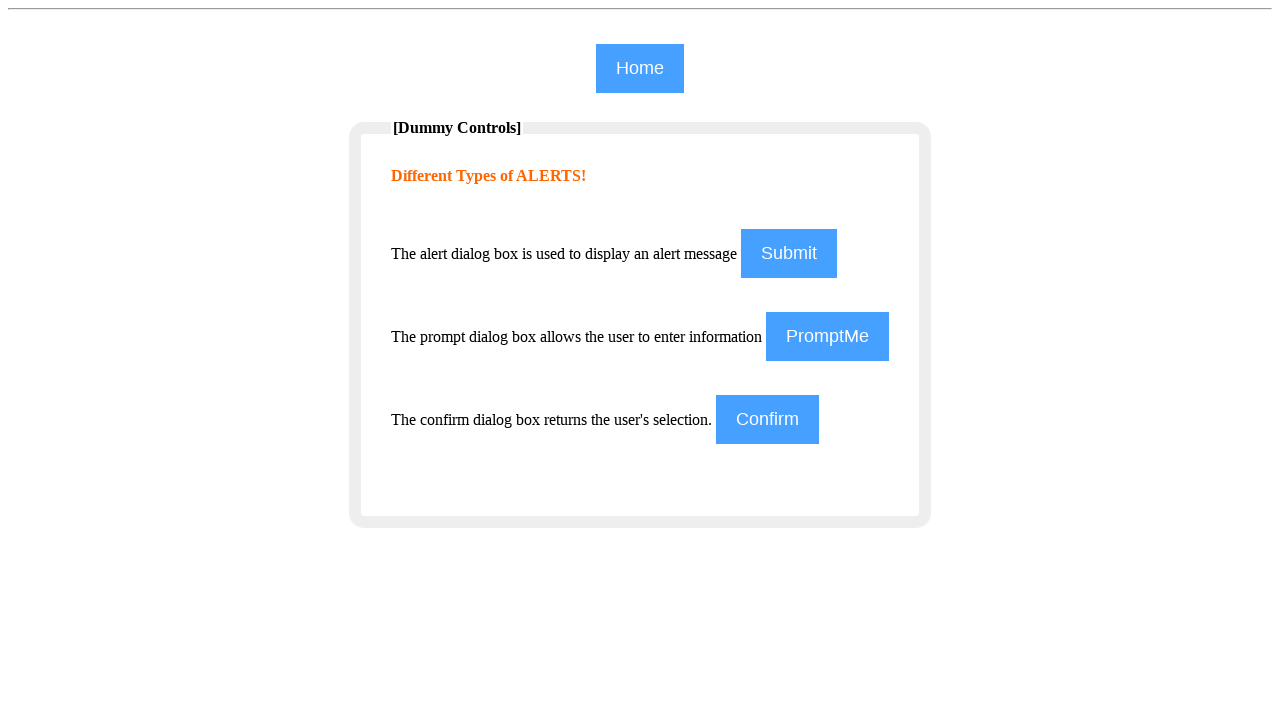

Set up alert dialog handler to accept alerts
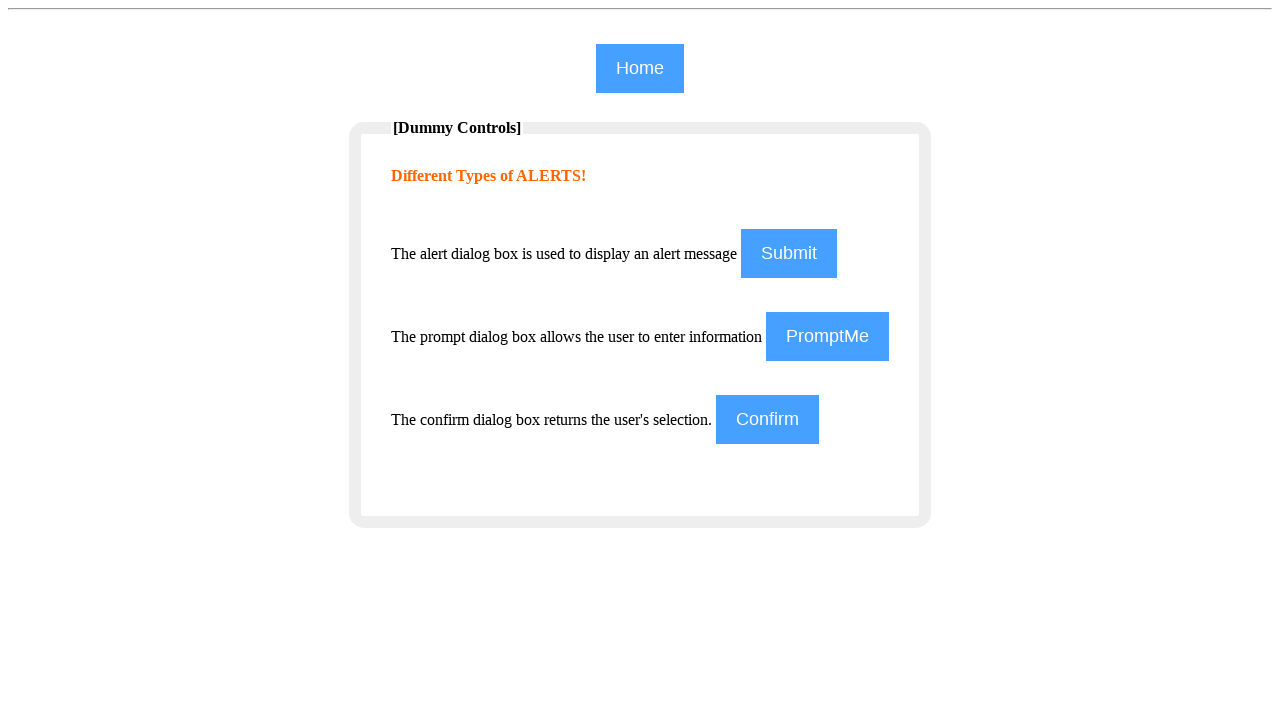

Clicked Submit button to trigger alert dialog at (789, 254) on input[value='Submit']
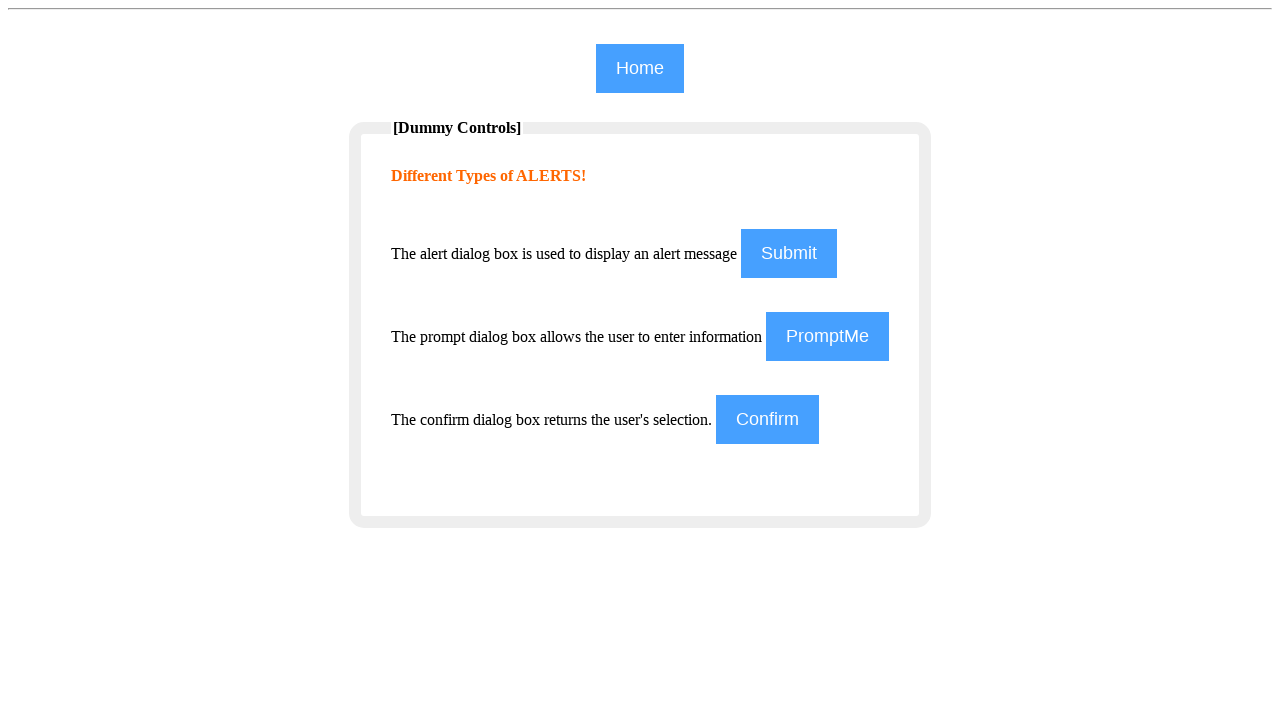

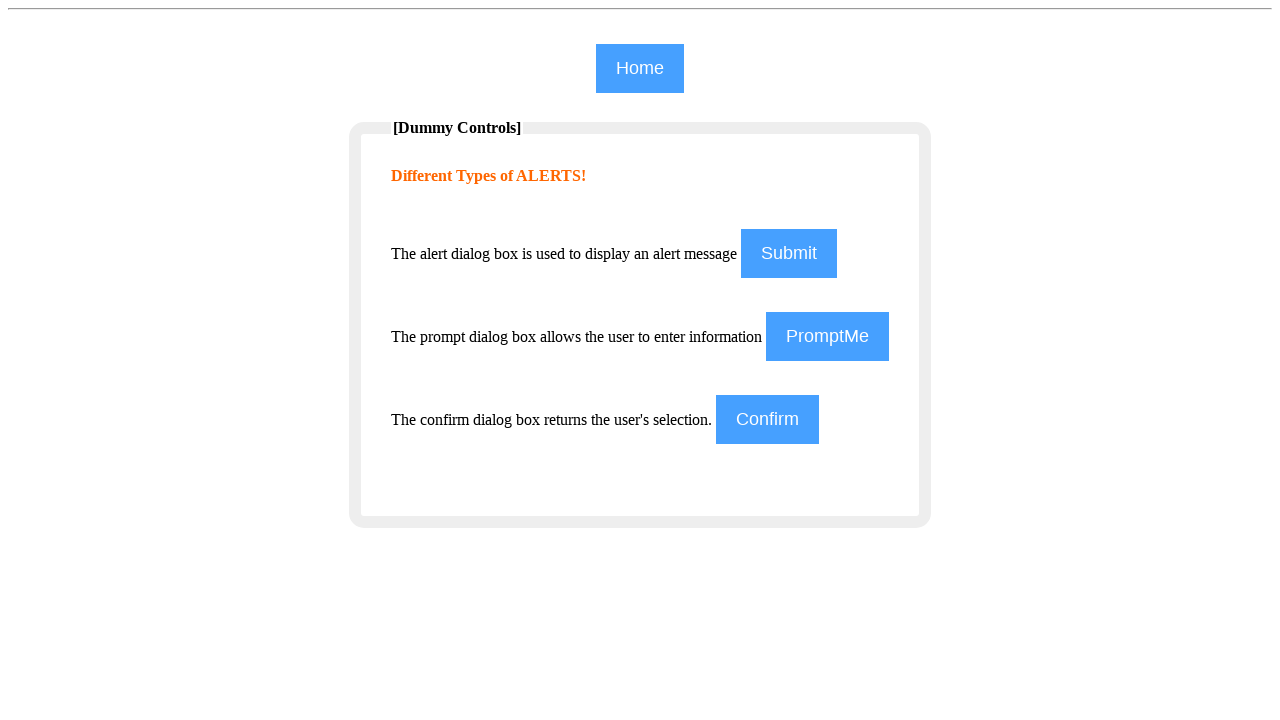